Tests JavaScript alert dialog by clicking the alert button, accepting the alert, and verifying the success message

Starting URL: https://the-internet.herokuapp.com/javascript_alerts

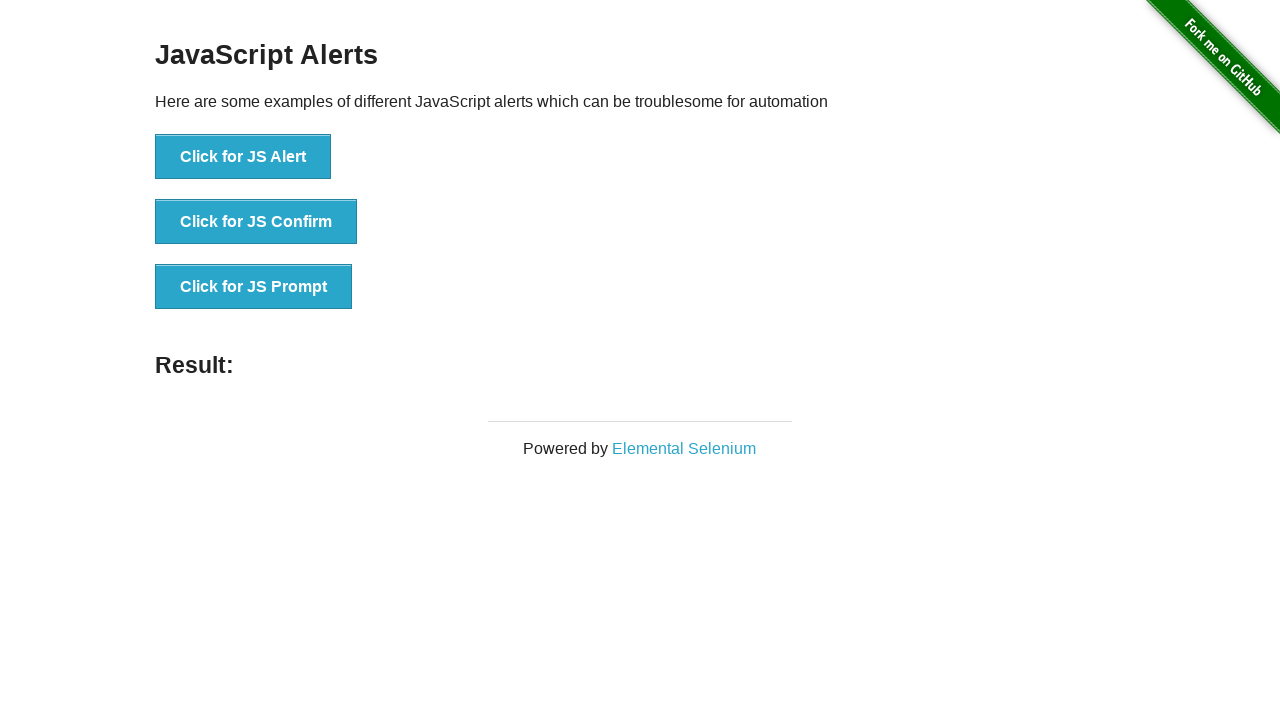

Set up dialog handler to accept alerts
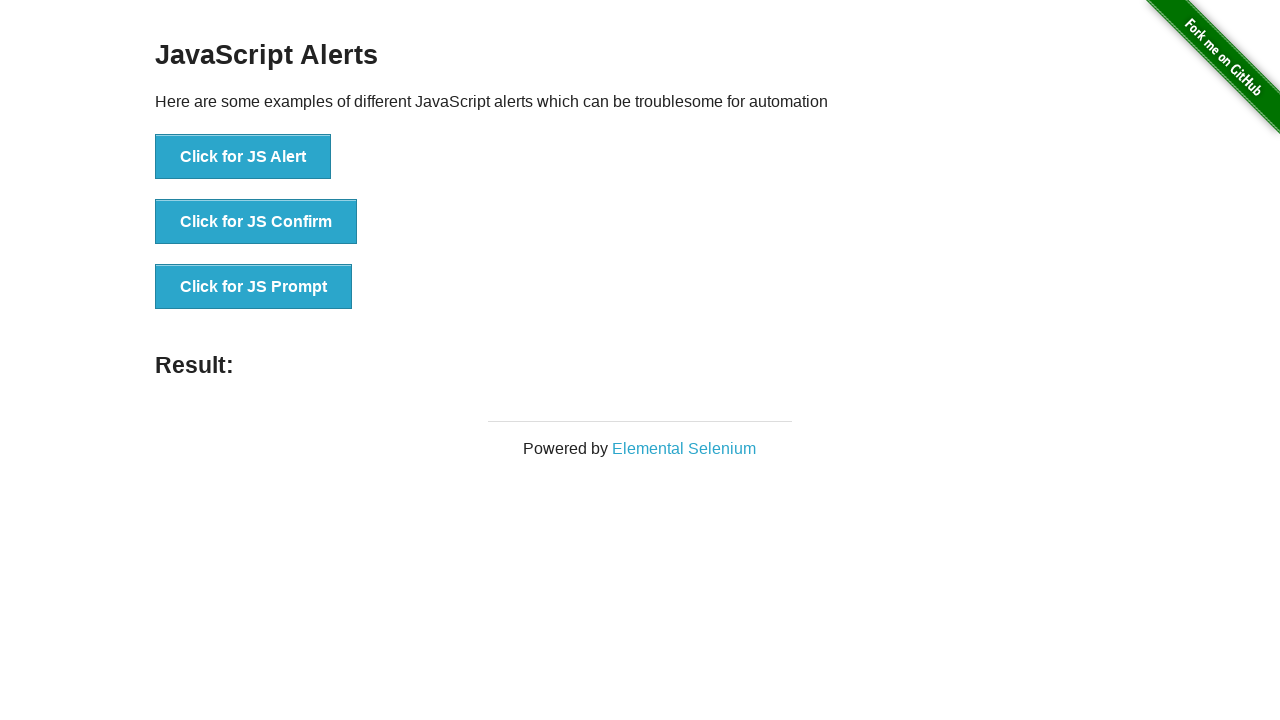

Clicked the JavaScript alert button at (243, 157) on xpath=//*[@id='content']/div/ul/li[1]/button
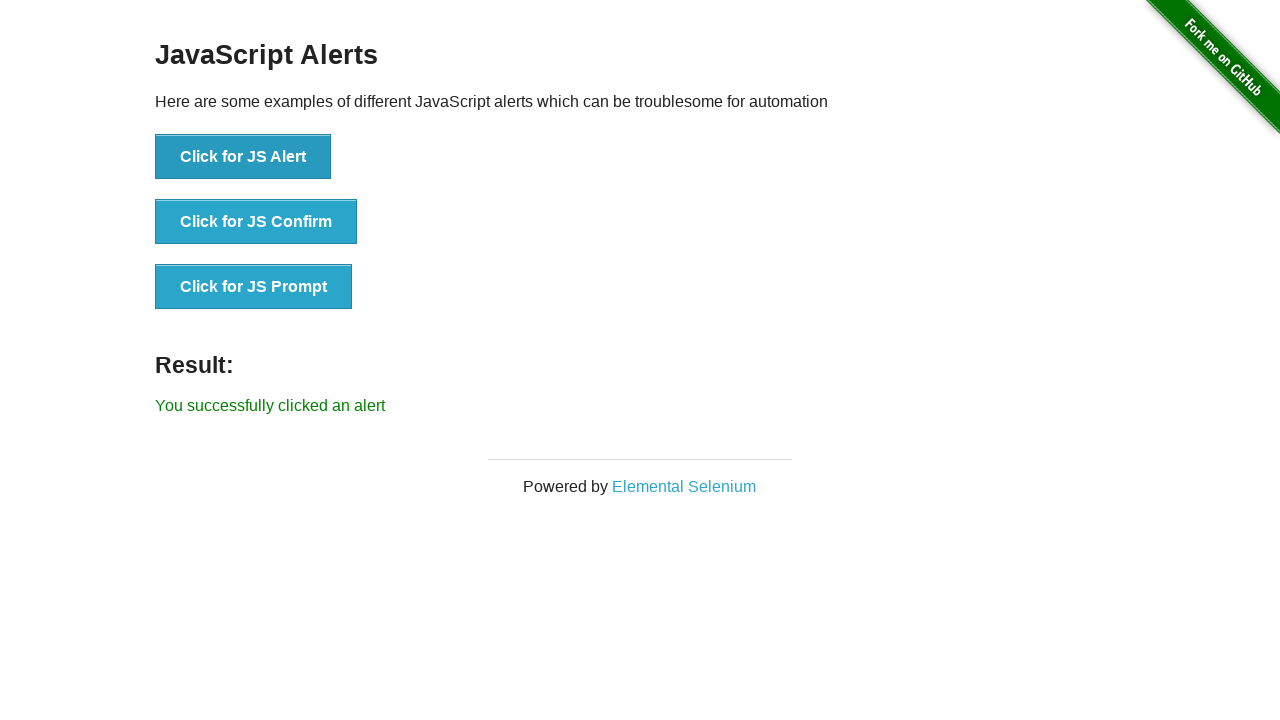

Alert was accepted and success message appeared
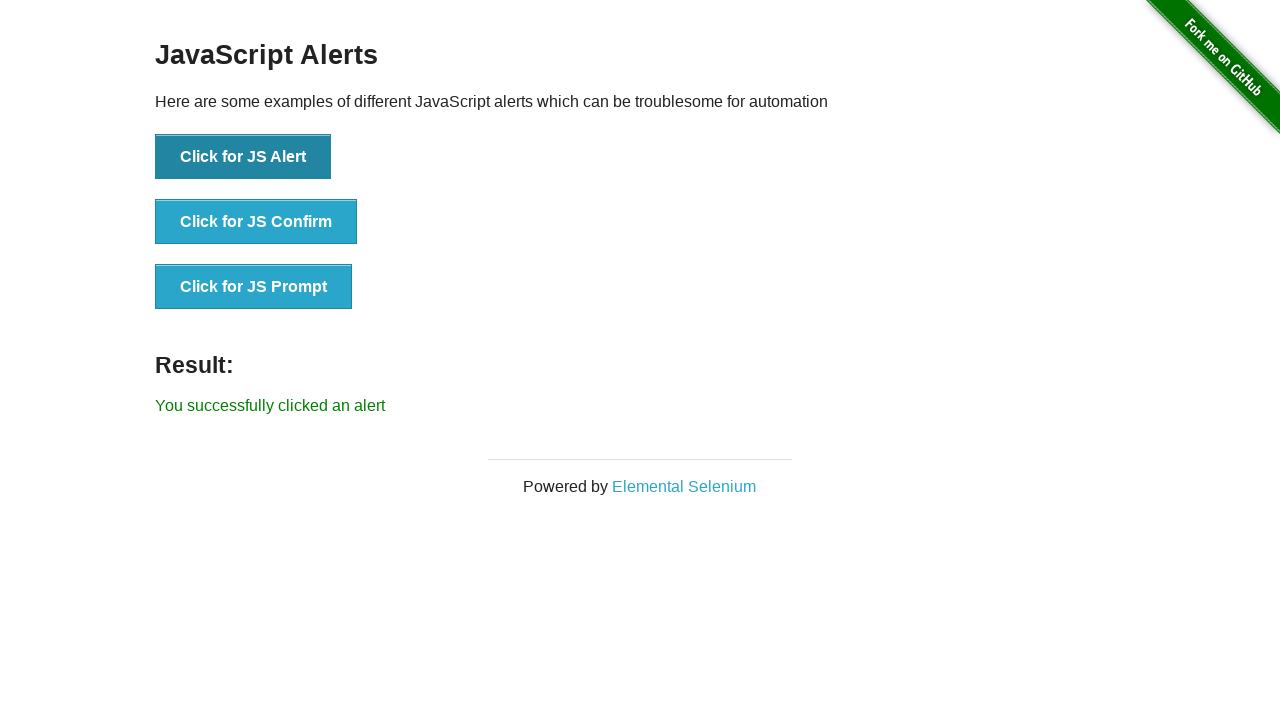

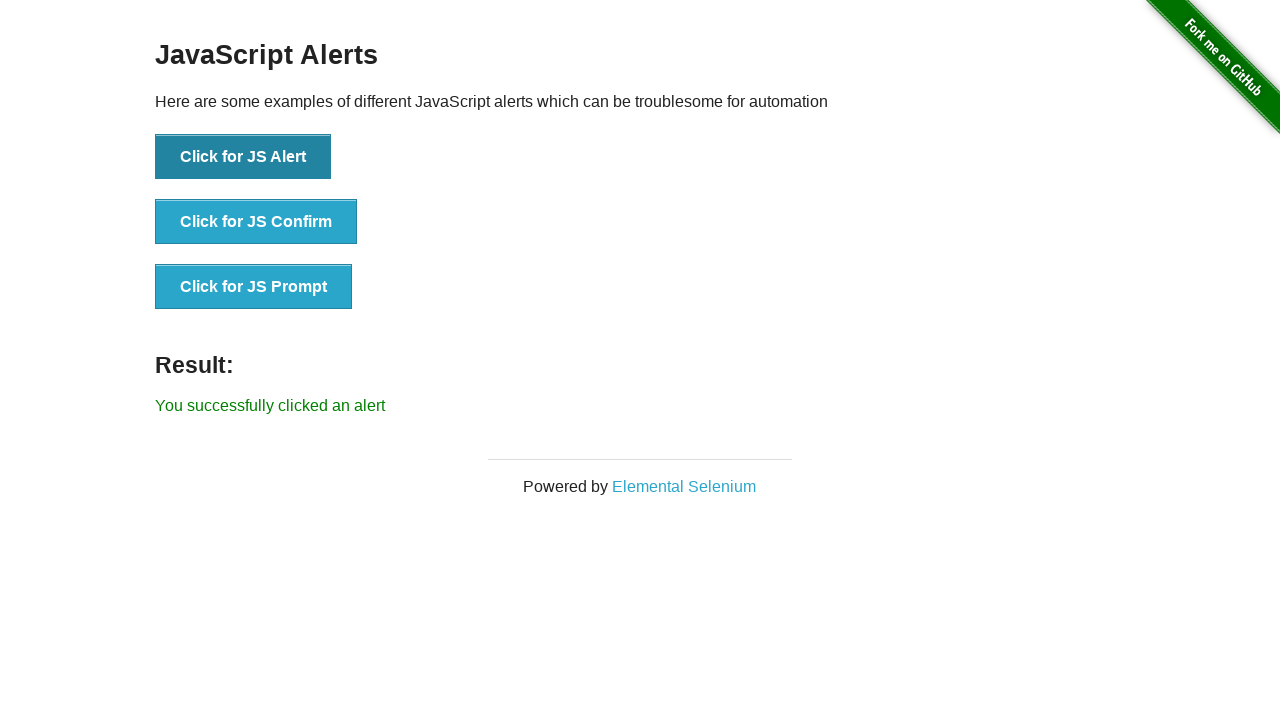